Tests jQuery UI drag and drop functionality by navigating to the droppable demo page and dragging an element to a drop target

Starting URL: https://jqueryui.com/draggable/

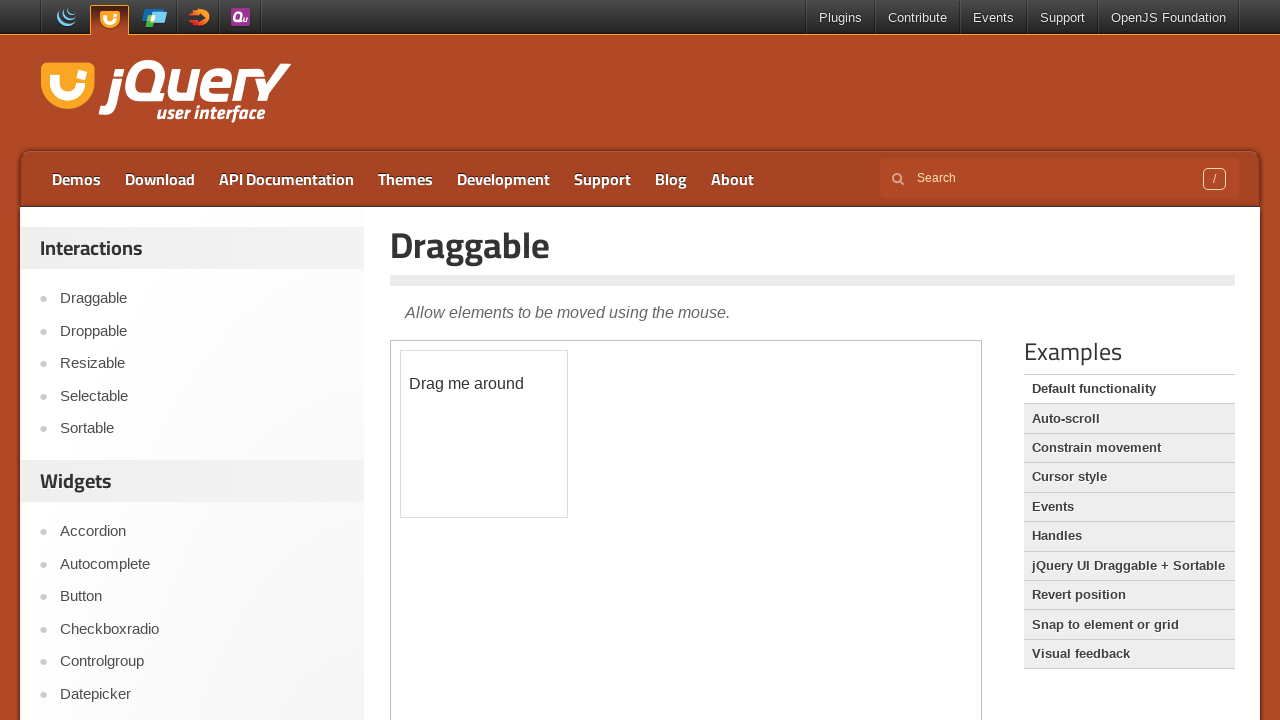

Clicked on the droppable link in sidebar at (202, 331) on xpath=//a[@href='https://jqueryui.com/droppable/']
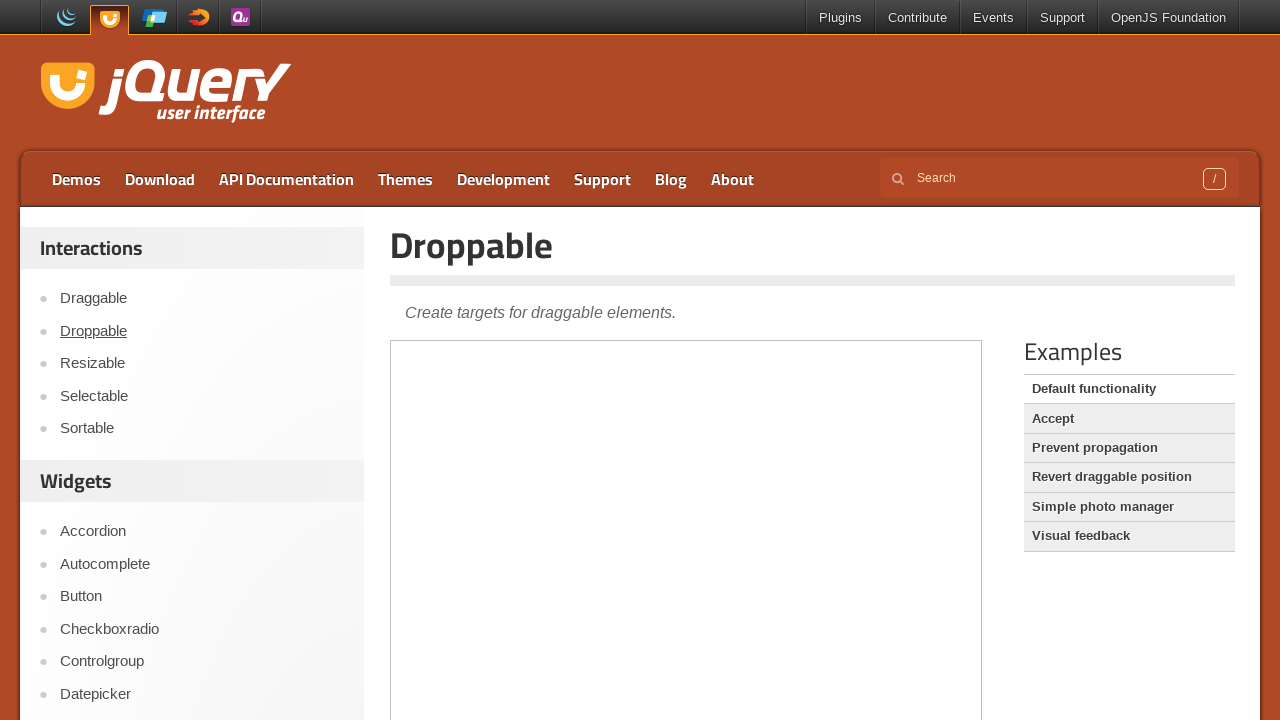

Located the demo iframe
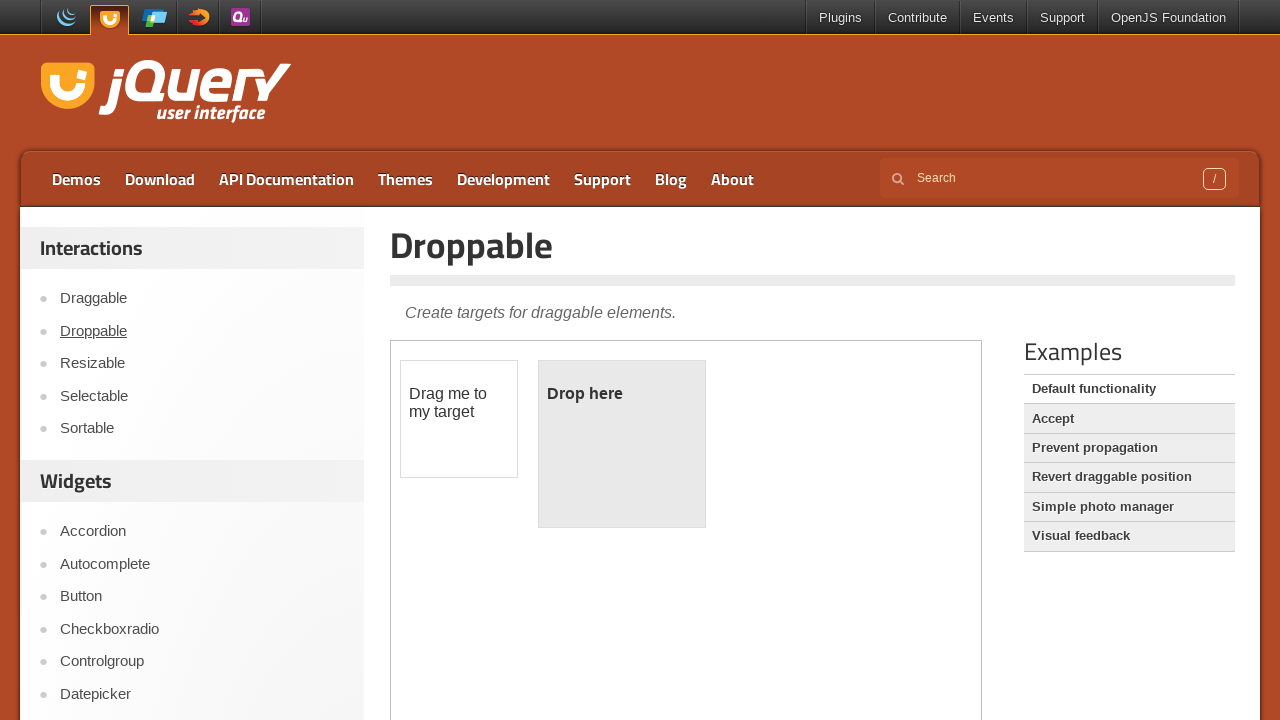

Located the draggable element
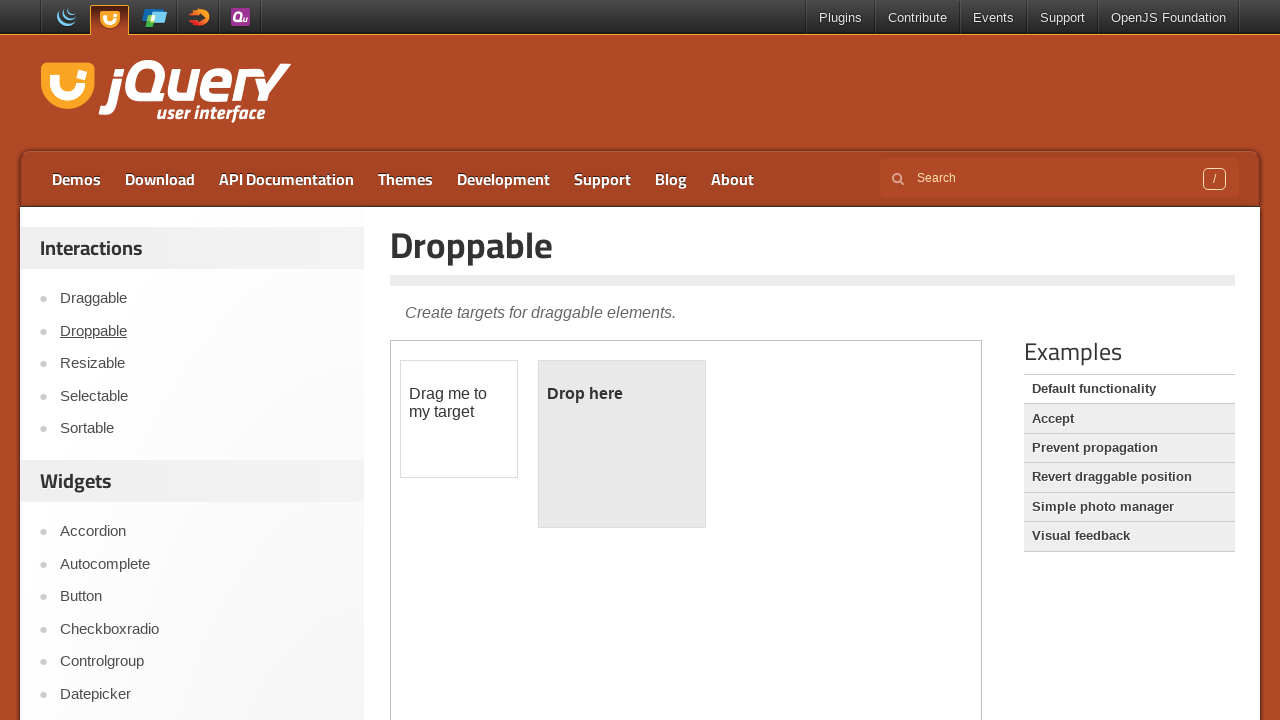

Located the droppable target element
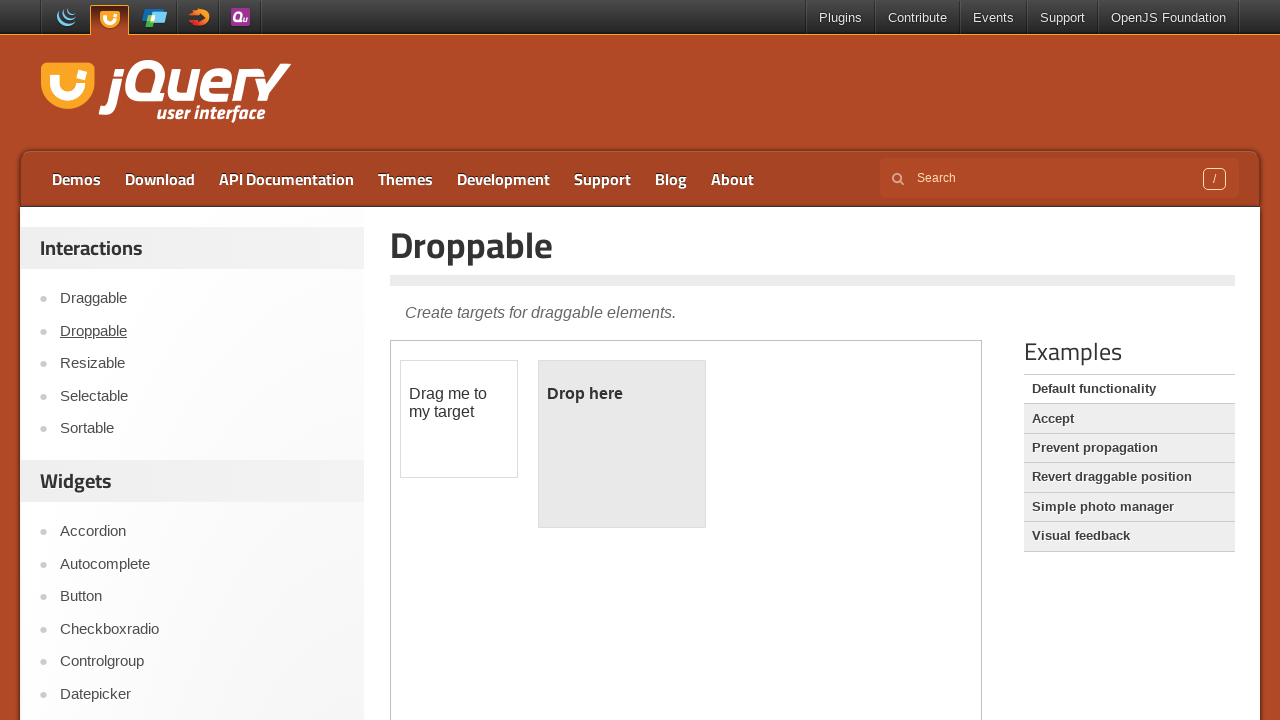

Dragged the draggable element to the droppable target at (622, 444)
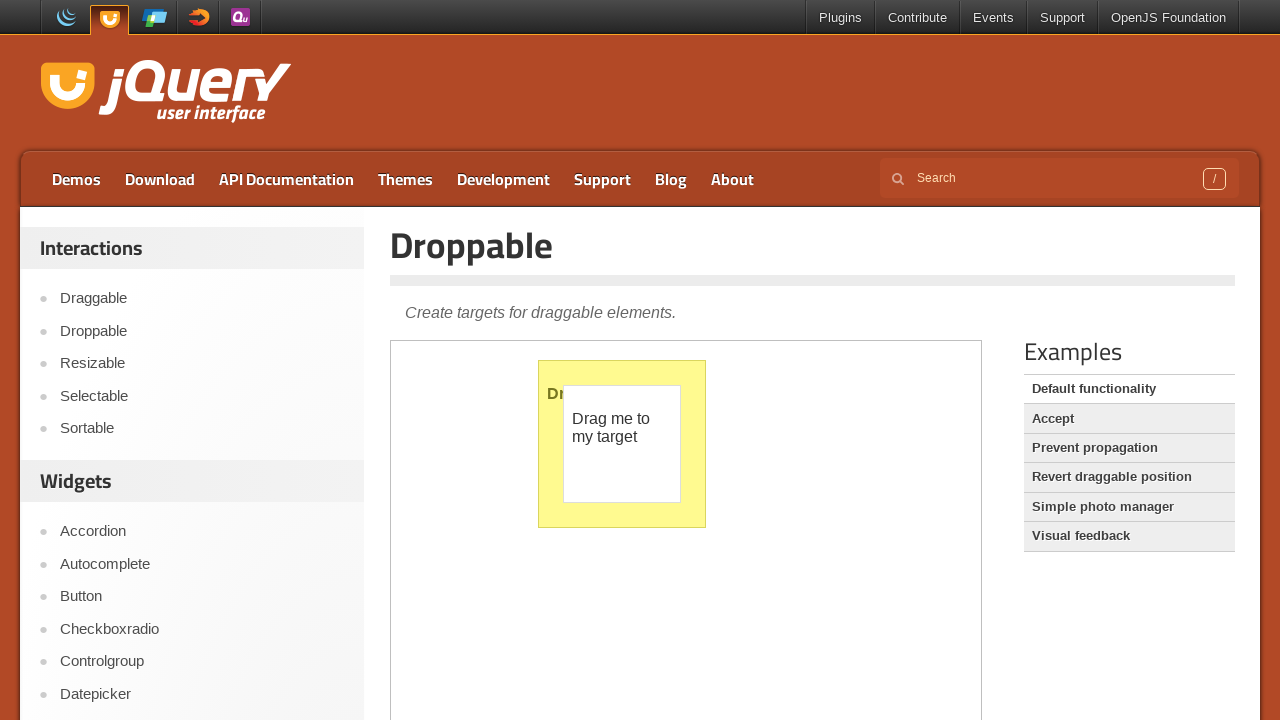

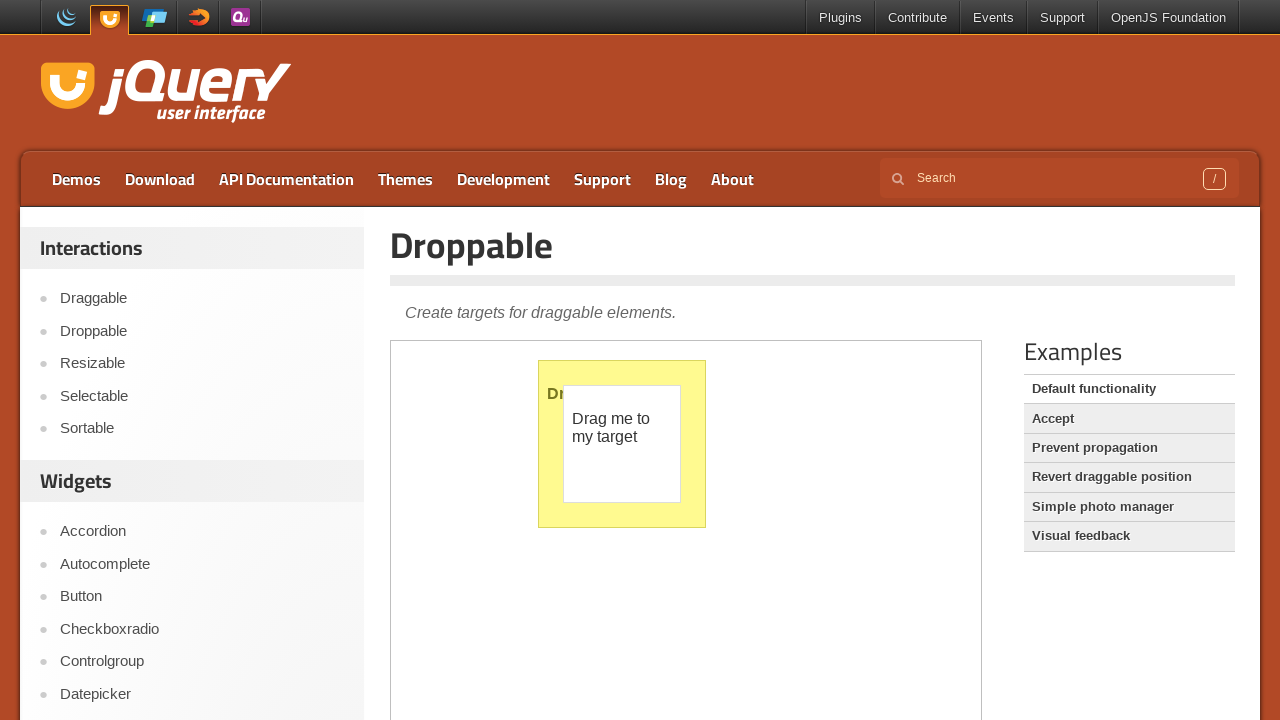